Tests hover functionality by hovering over three images and verifying that corresponding user names are displayed for each image.

Starting URL: https://practice.cydeo.com/hovers

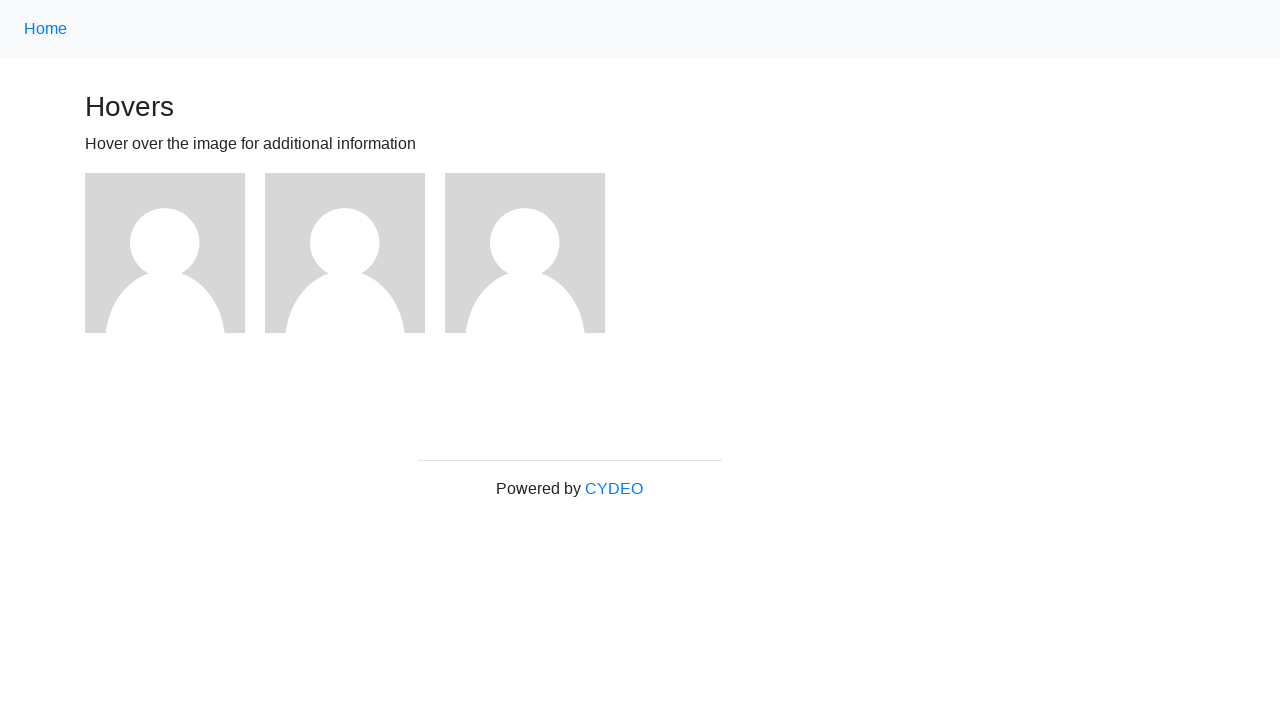

Hovered over first image at (165, 253) on (//img)[1]
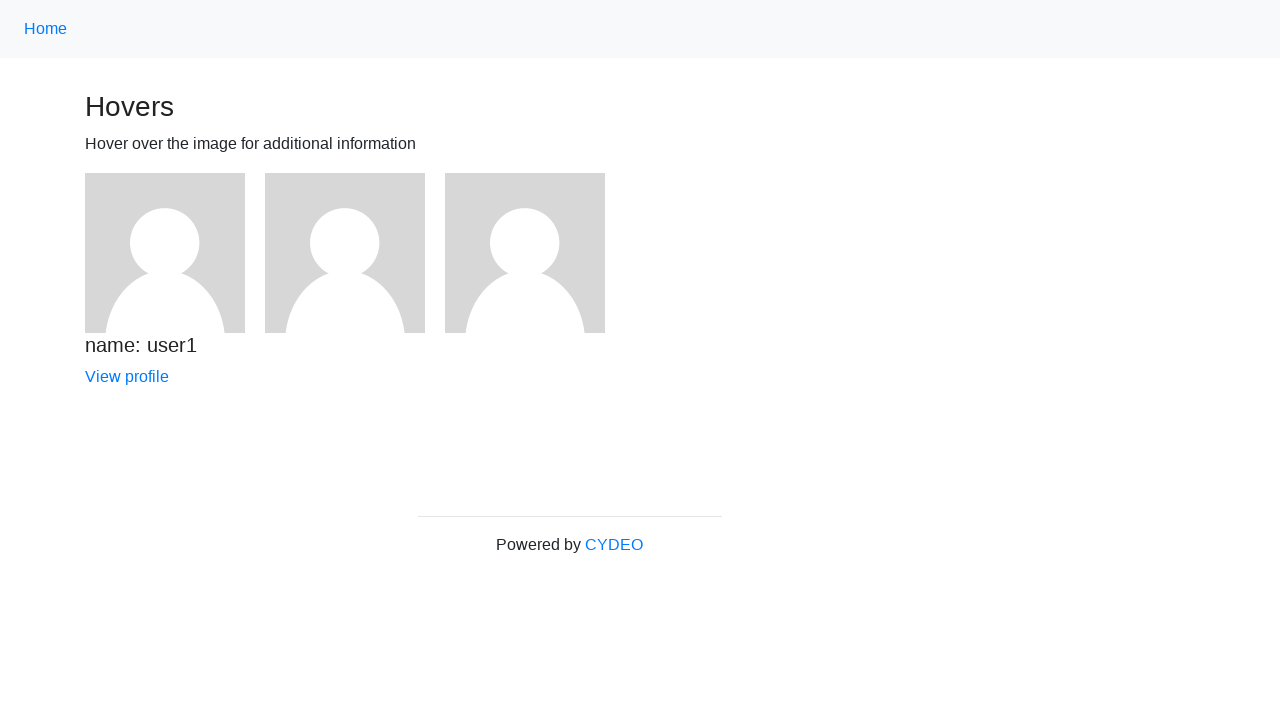

Verified user1 name is displayed
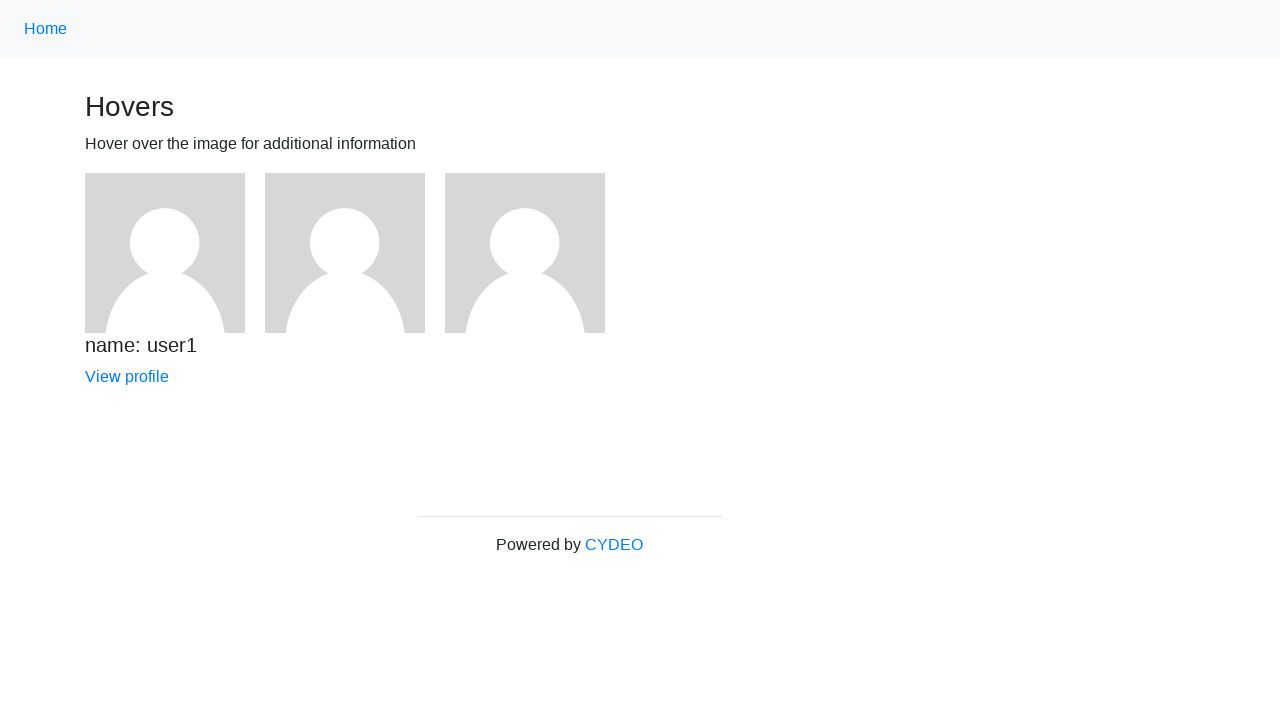

Hovered over second image at (345, 253) on (//img)[2]
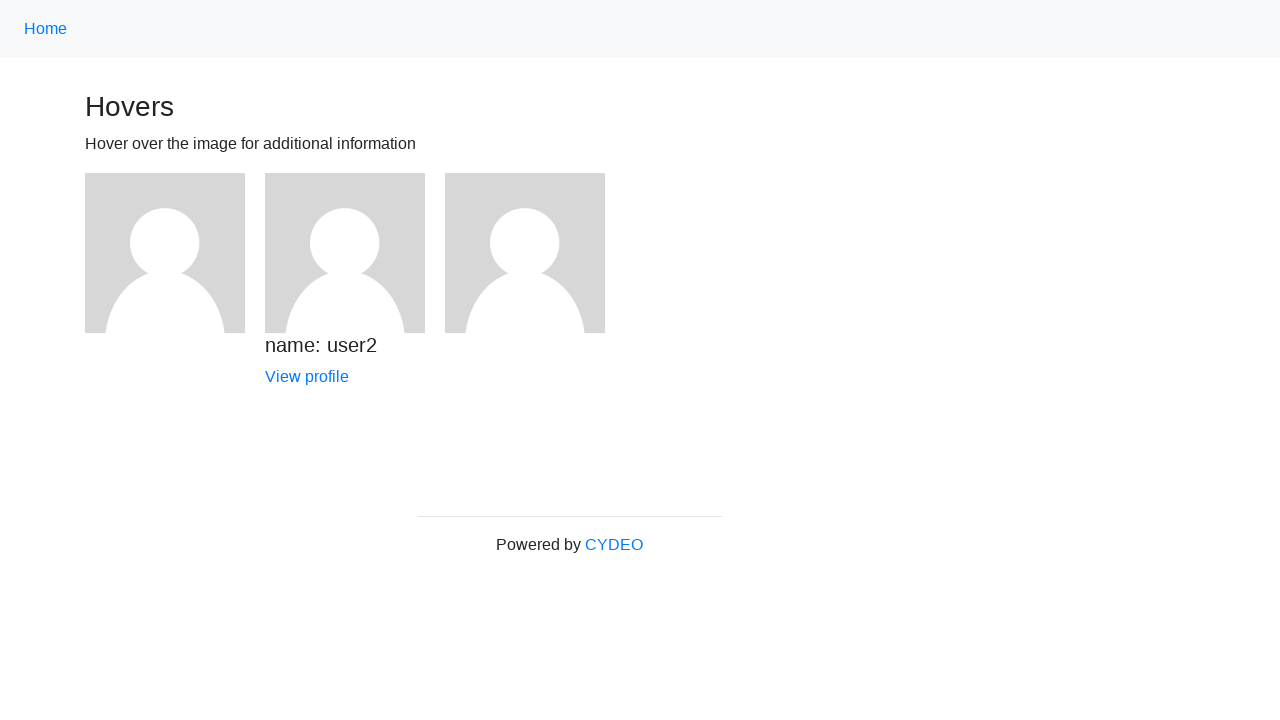

Verified user2 name is displayed
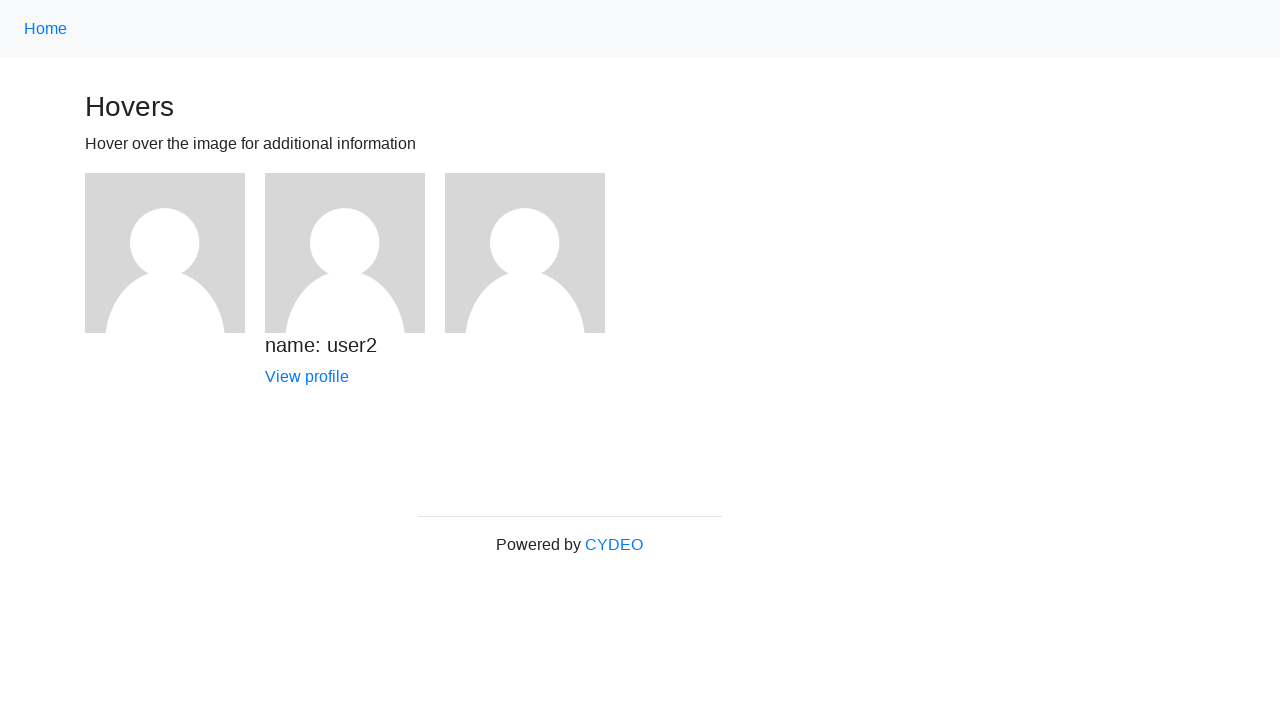

Hovered over third image at (525, 253) on (//img)[3]
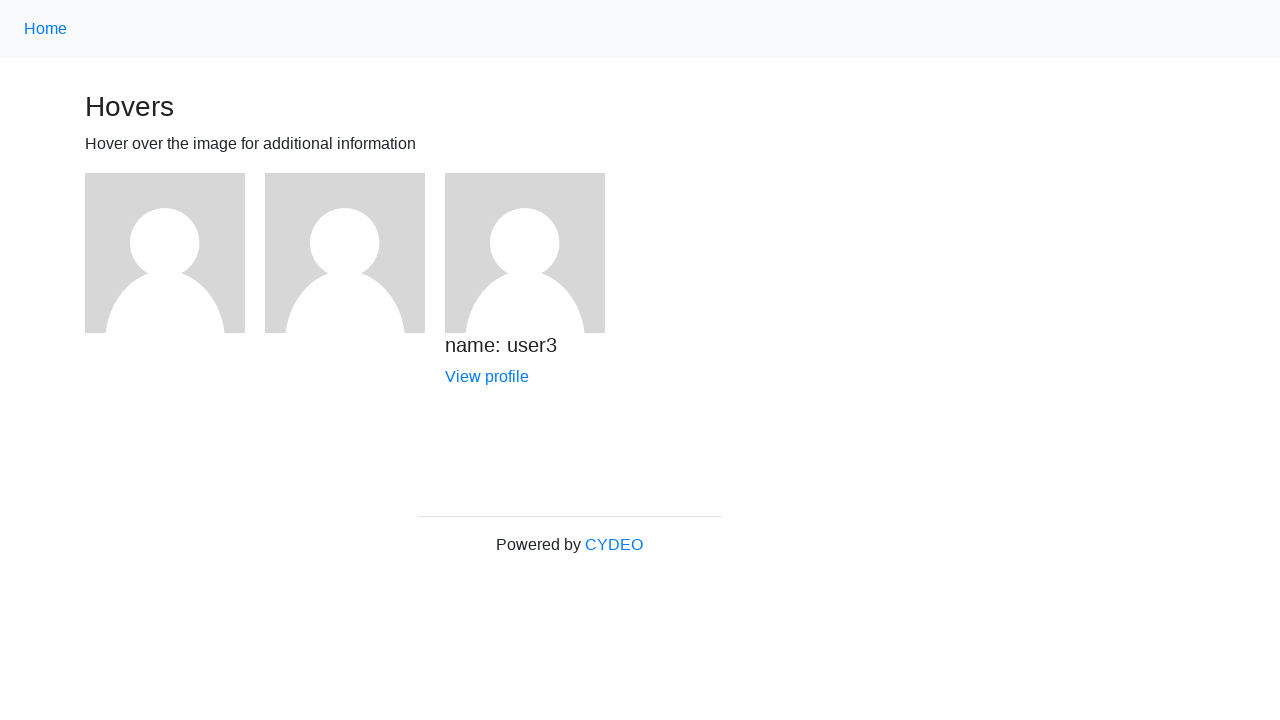

Verified user3 name is displayed
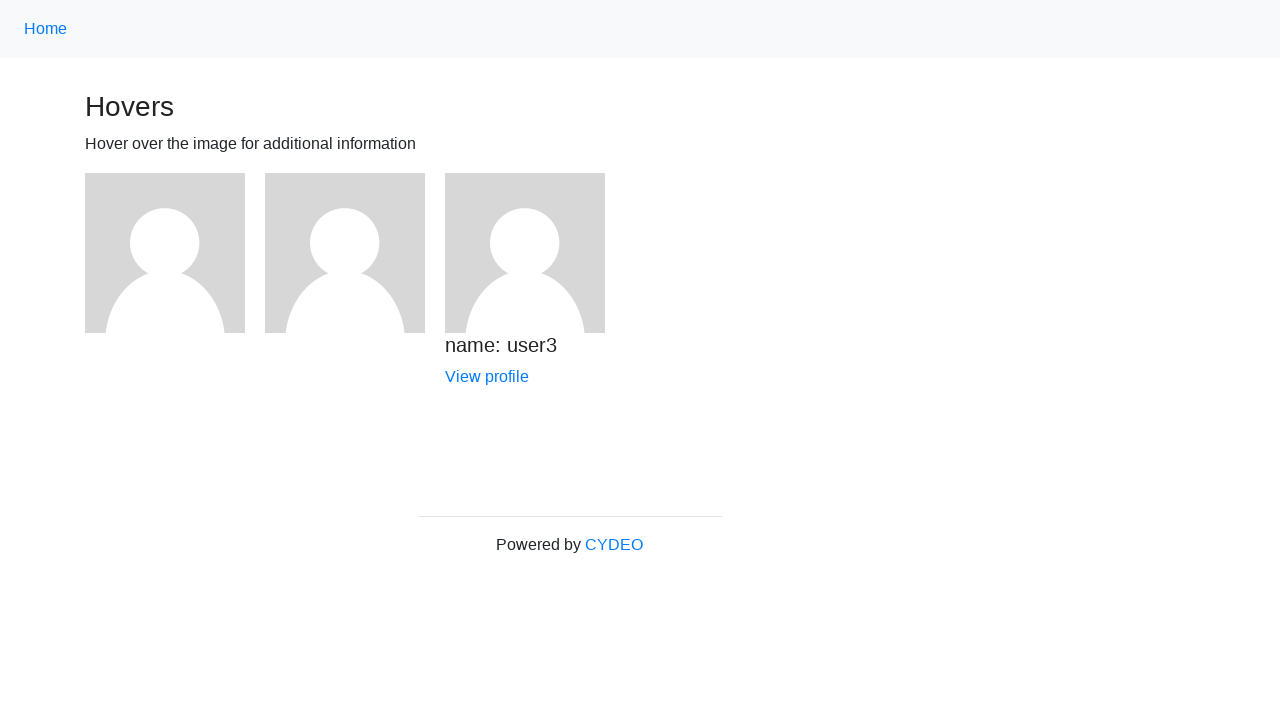

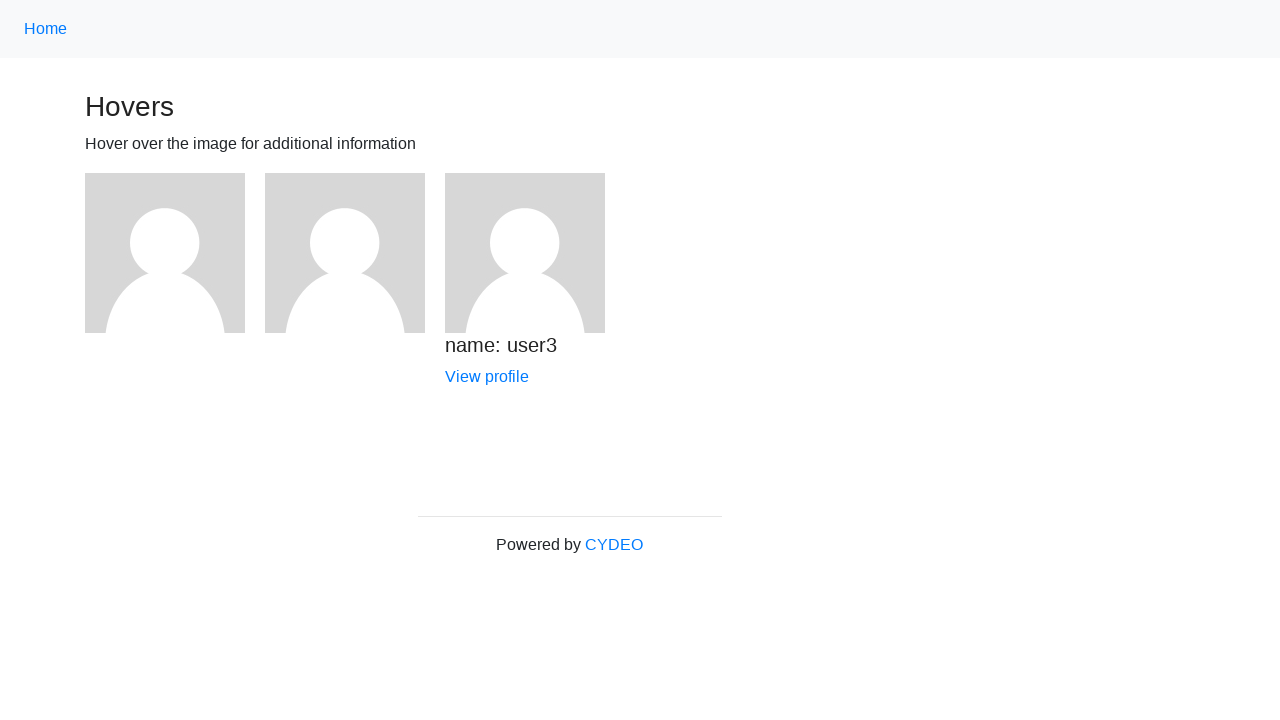